Tests eBay community page by searching for a term and clicking the Help link

Starting URL: https://community.ebay.com/t5/Half-com/bd-p/21000000002

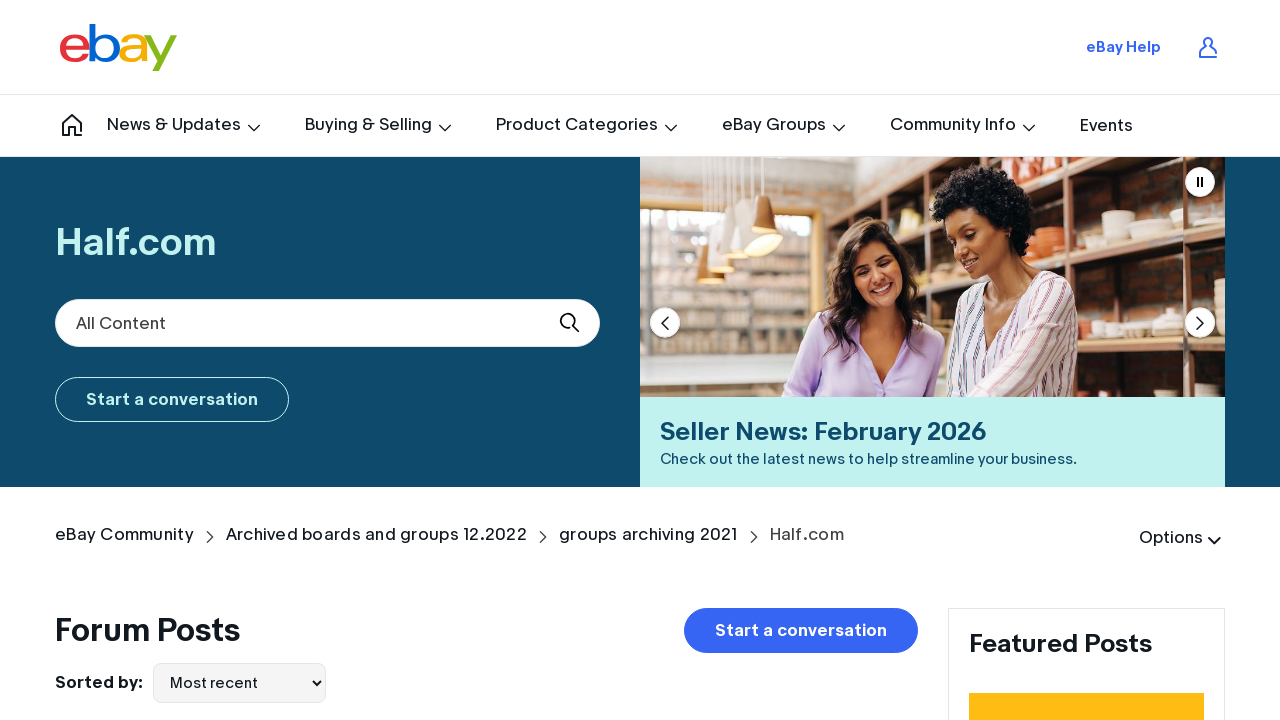

Filled search input with 'java' on input[type='text']
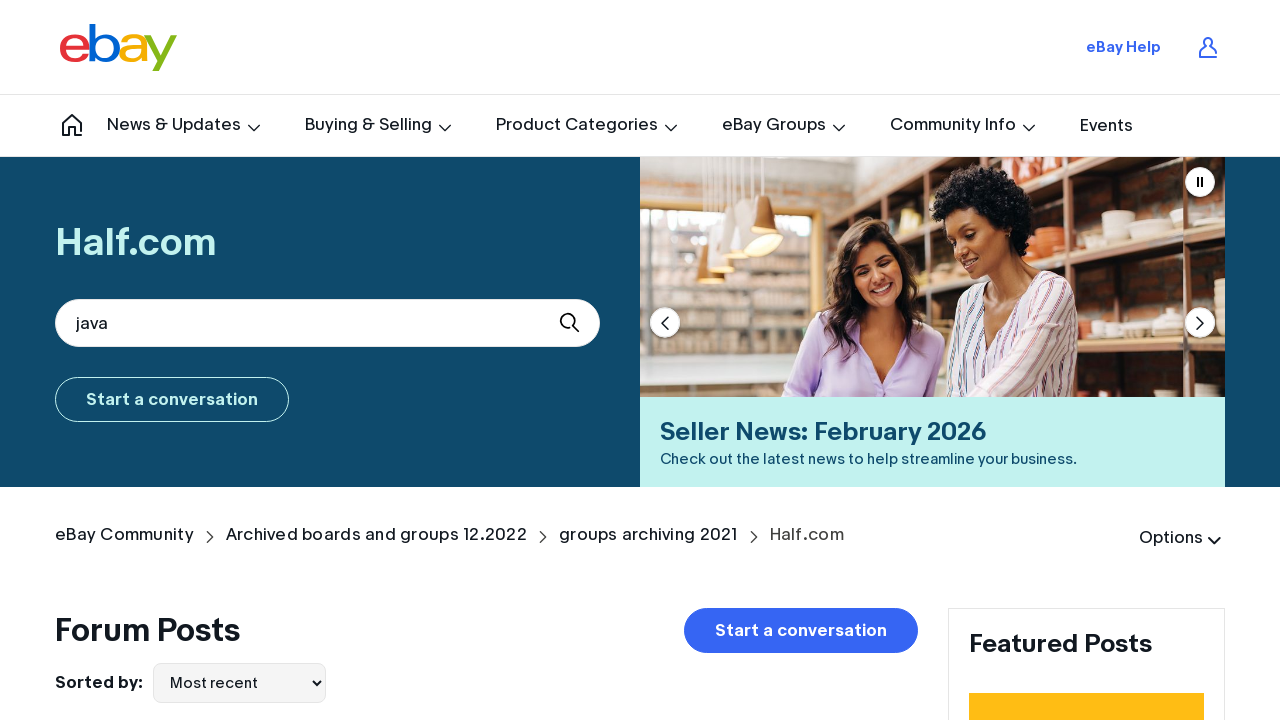

Clicked Help link at (1124, 47) on a:has-text('Help')
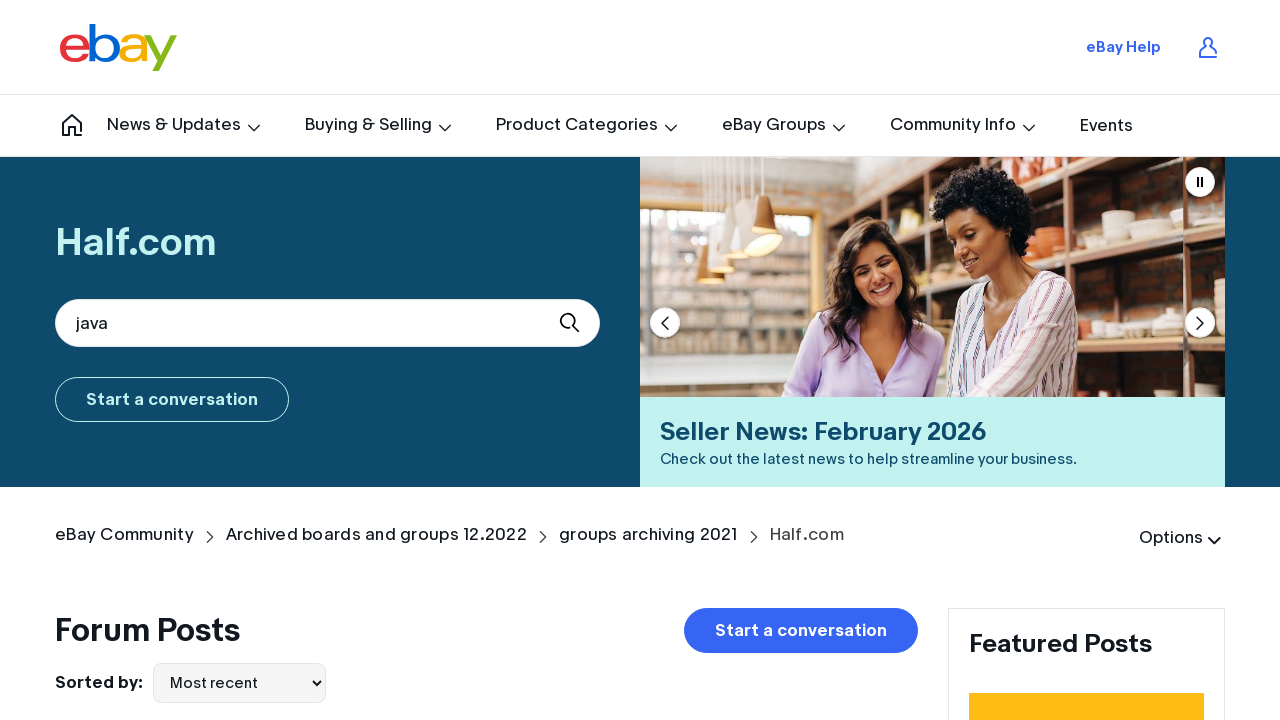

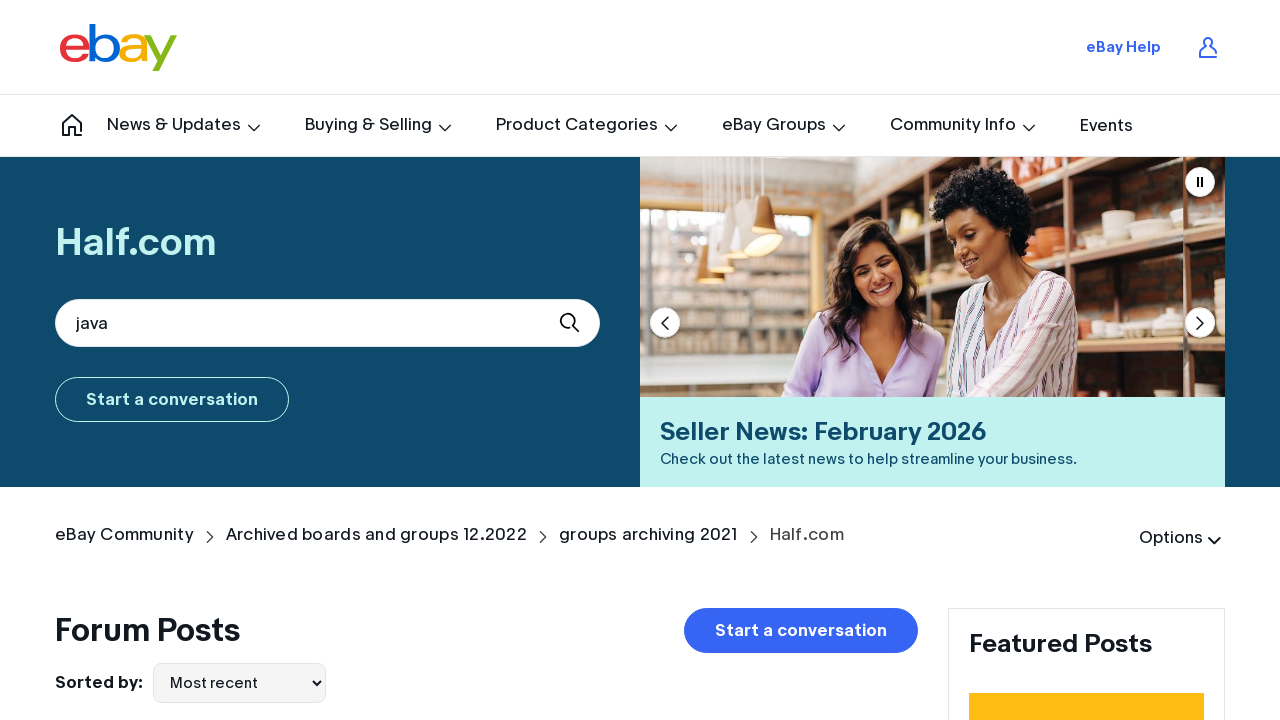